Tests dynamic loading functionality by clicking a Start button and verifying that "Hello World!" text appears after loading completes

Starting URL: https://the-internet.herokuapp.com/dynamic_loading/1

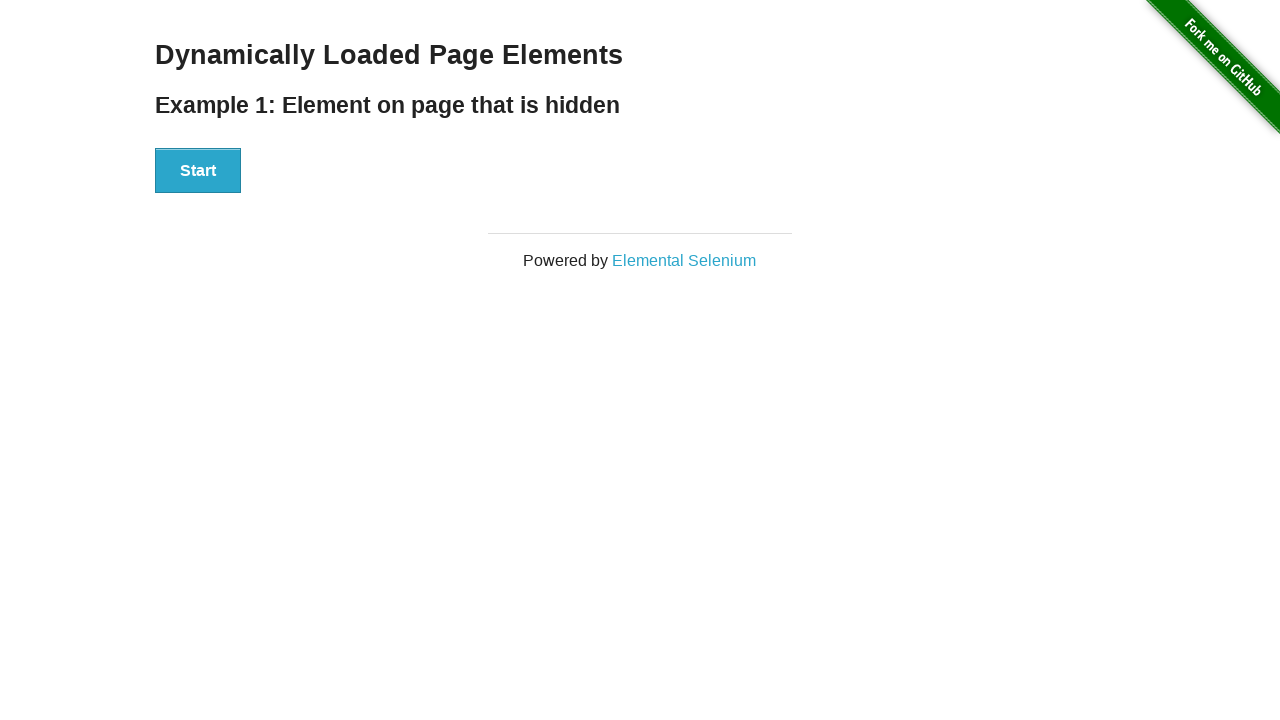

Clicked the Start button to initiate dynamic loading at (198, 171) on xpath=//button
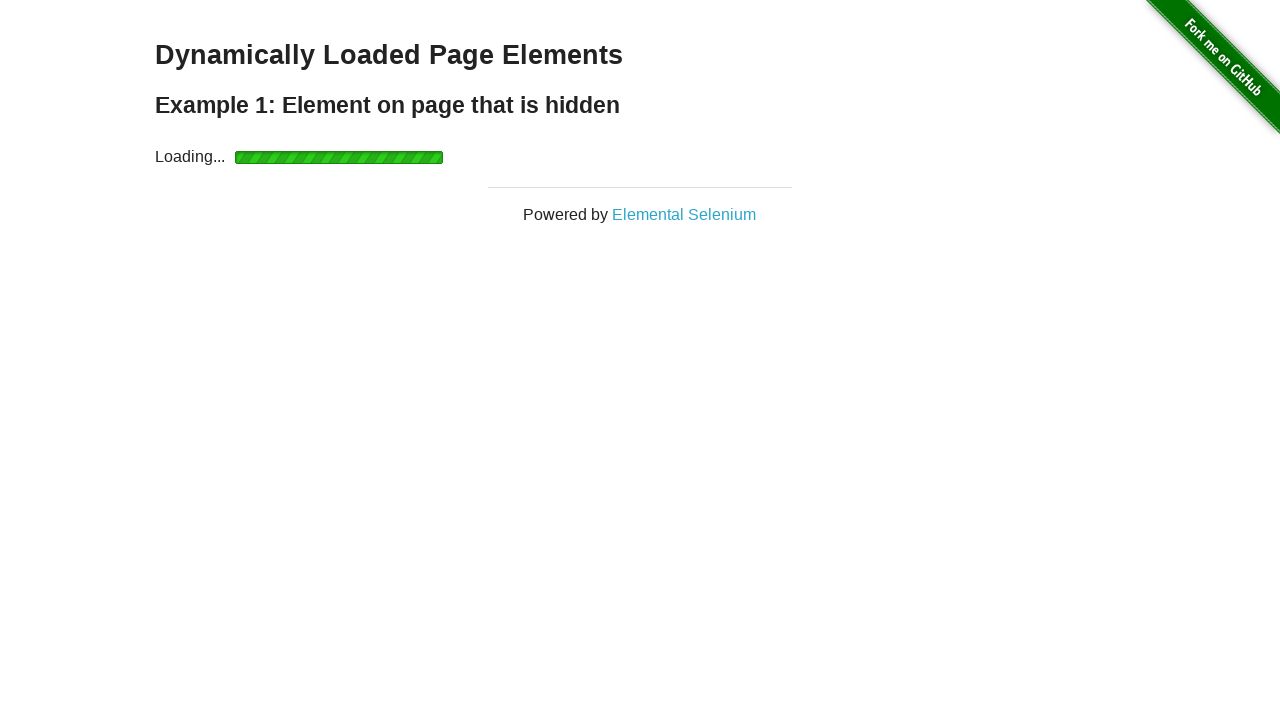

Waited for 'Hello World!' text to become visible after loading completes
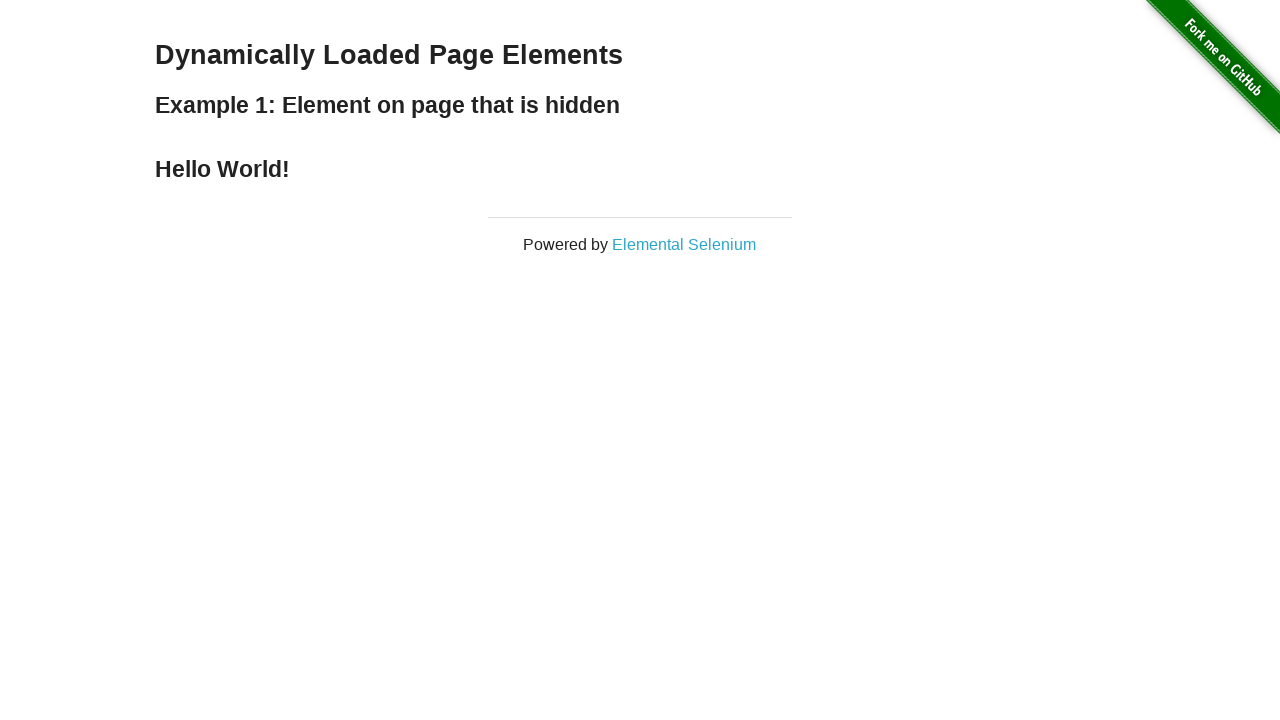

Located the Hello World element
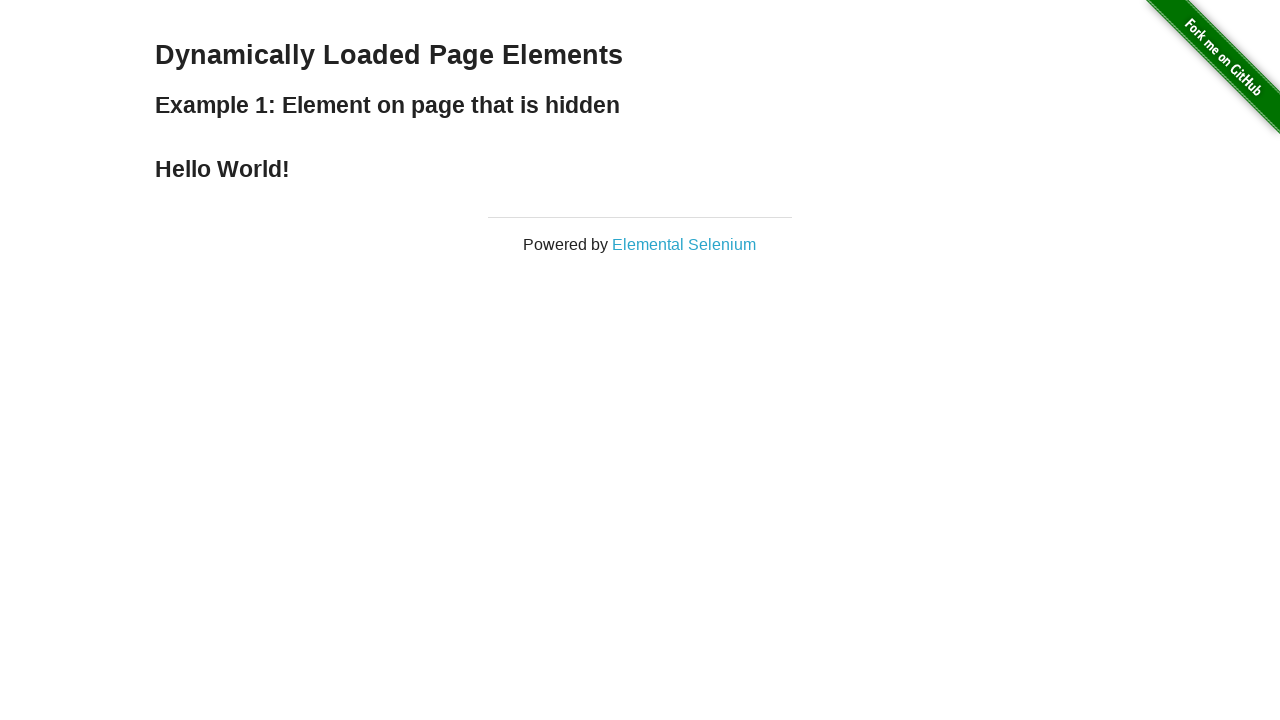

Verified that the element contains 'Hello World!' text
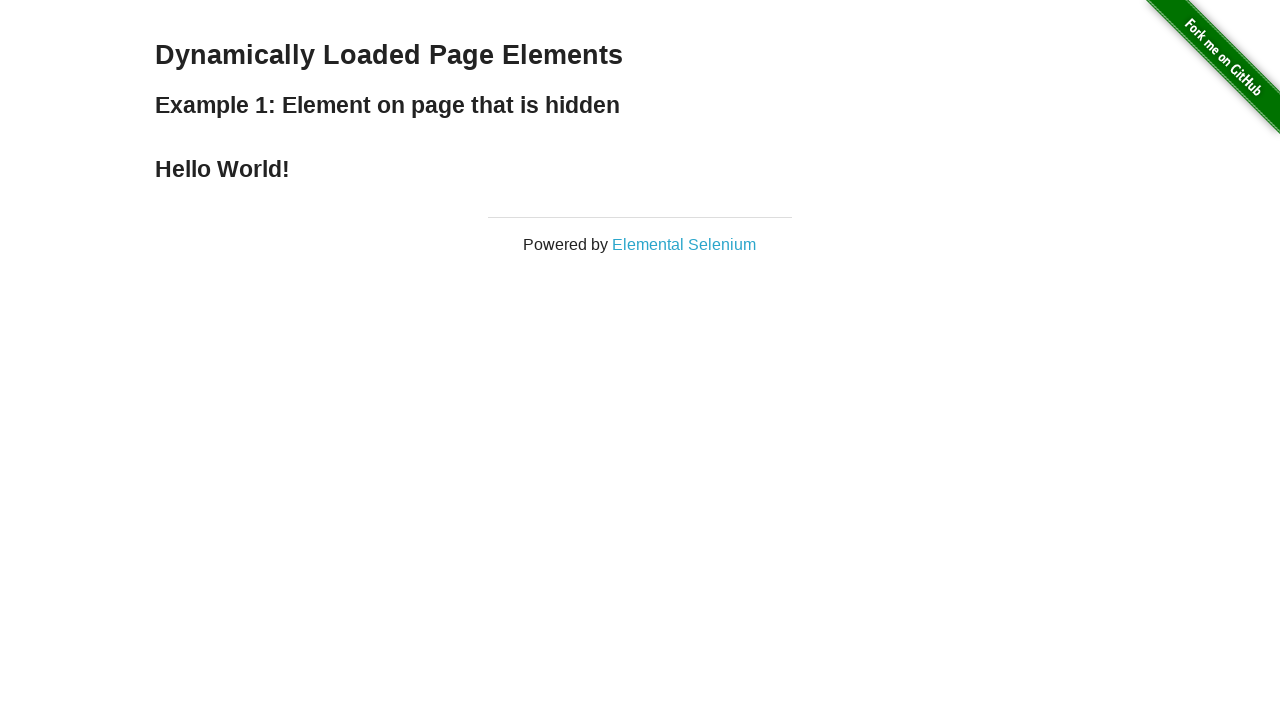

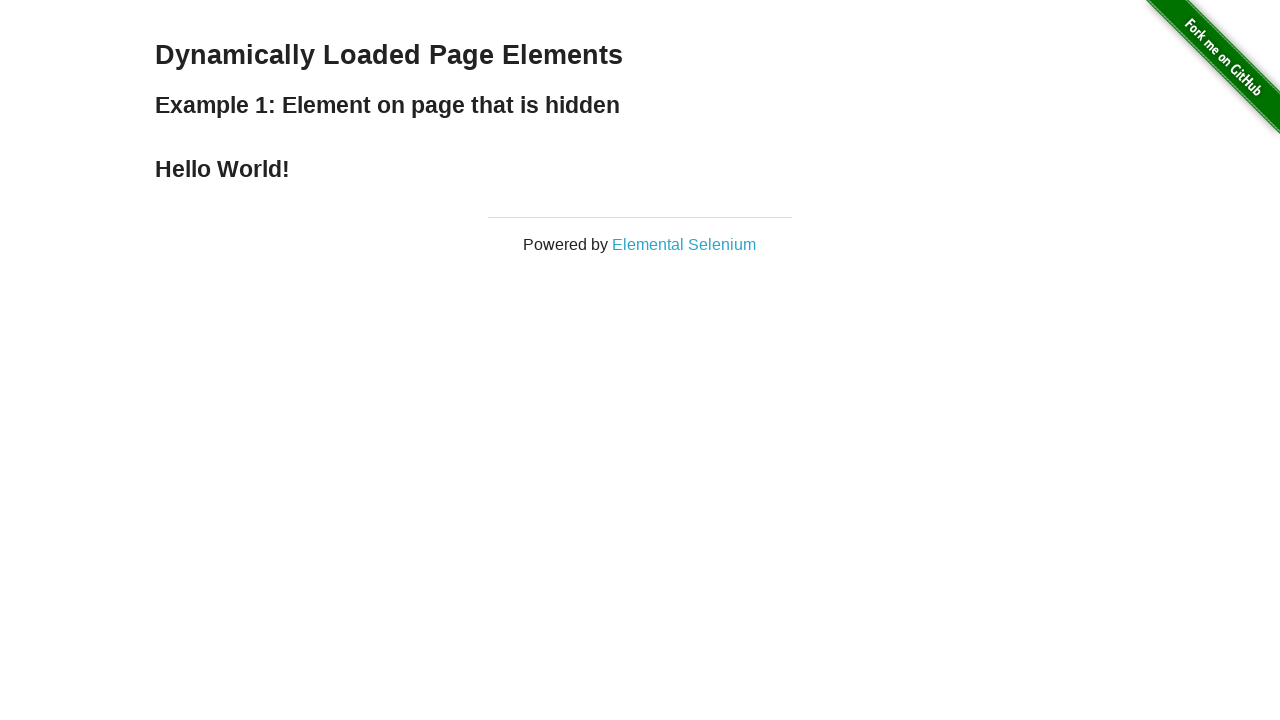